Tests drag and drop functionality by dragging an element and dropping it onto a target element, then verifying the completion message

Starting URL: https://www.tutorialspoint.com/selenium/practice/droppable.php

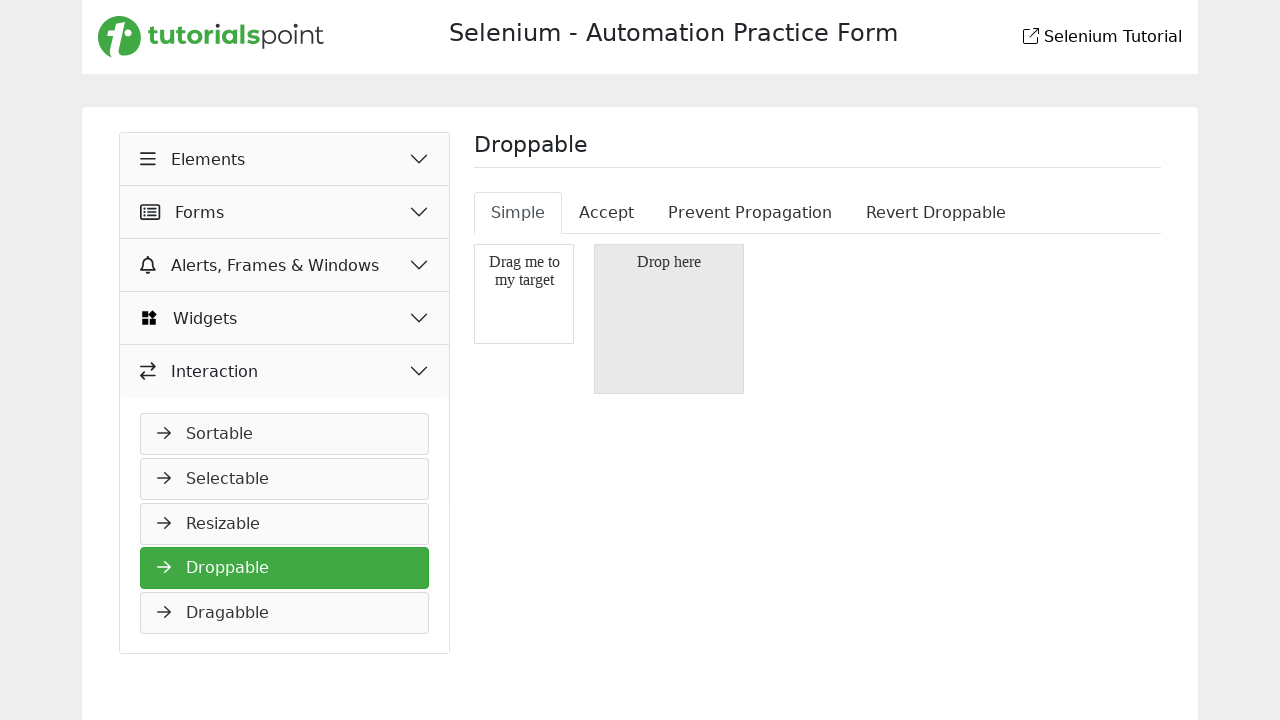

Located the draggable source element
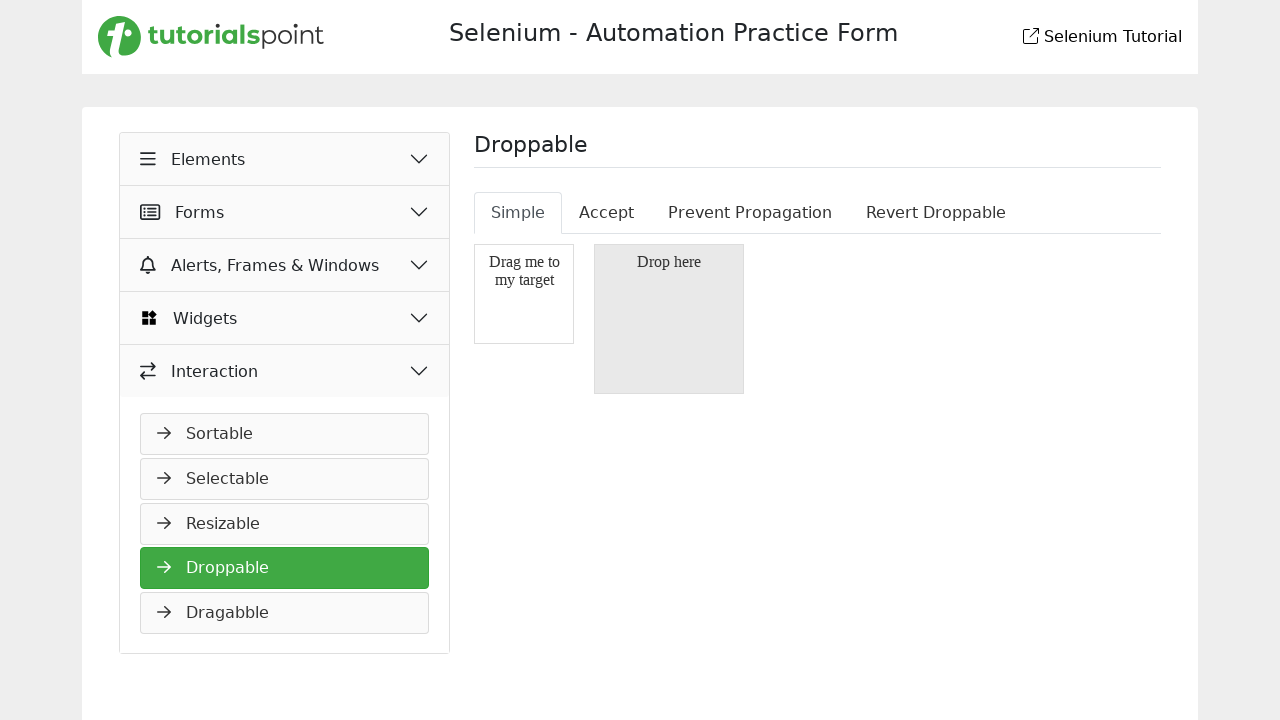

Located the droppable target element
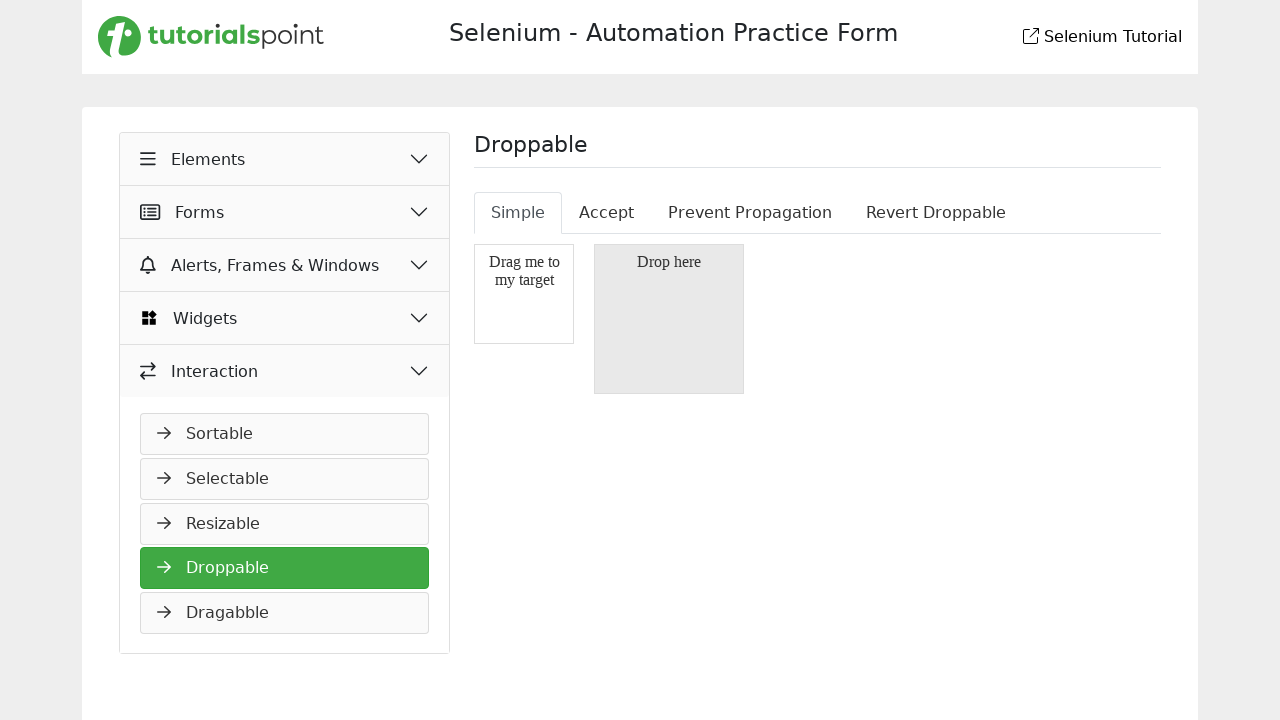

Dragged source element and dropped it onto target element at (669, 319)
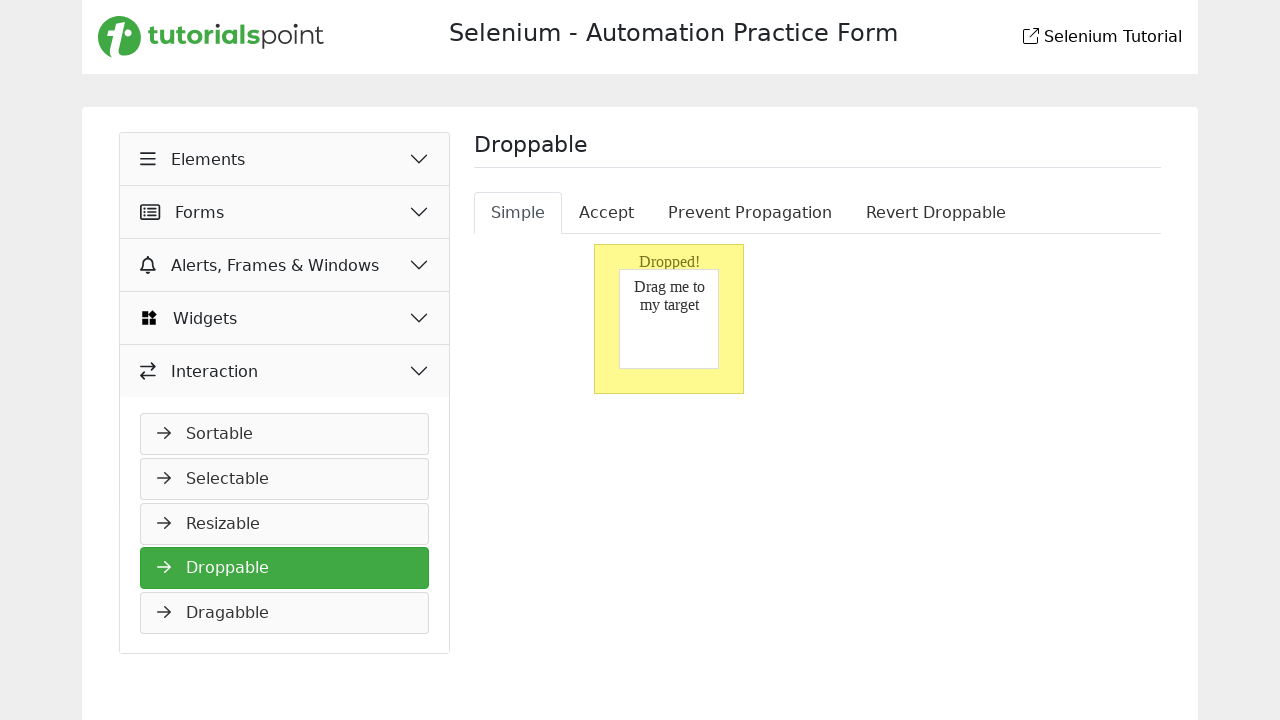

Drop completion message appeared
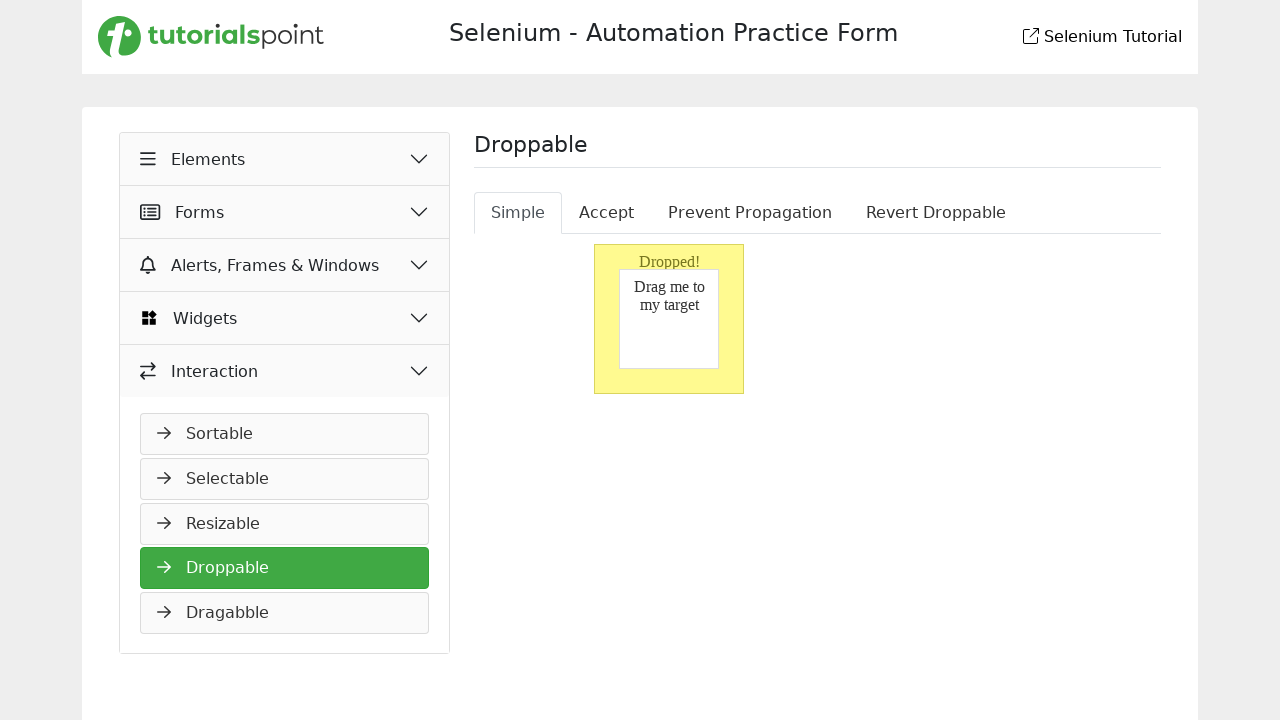

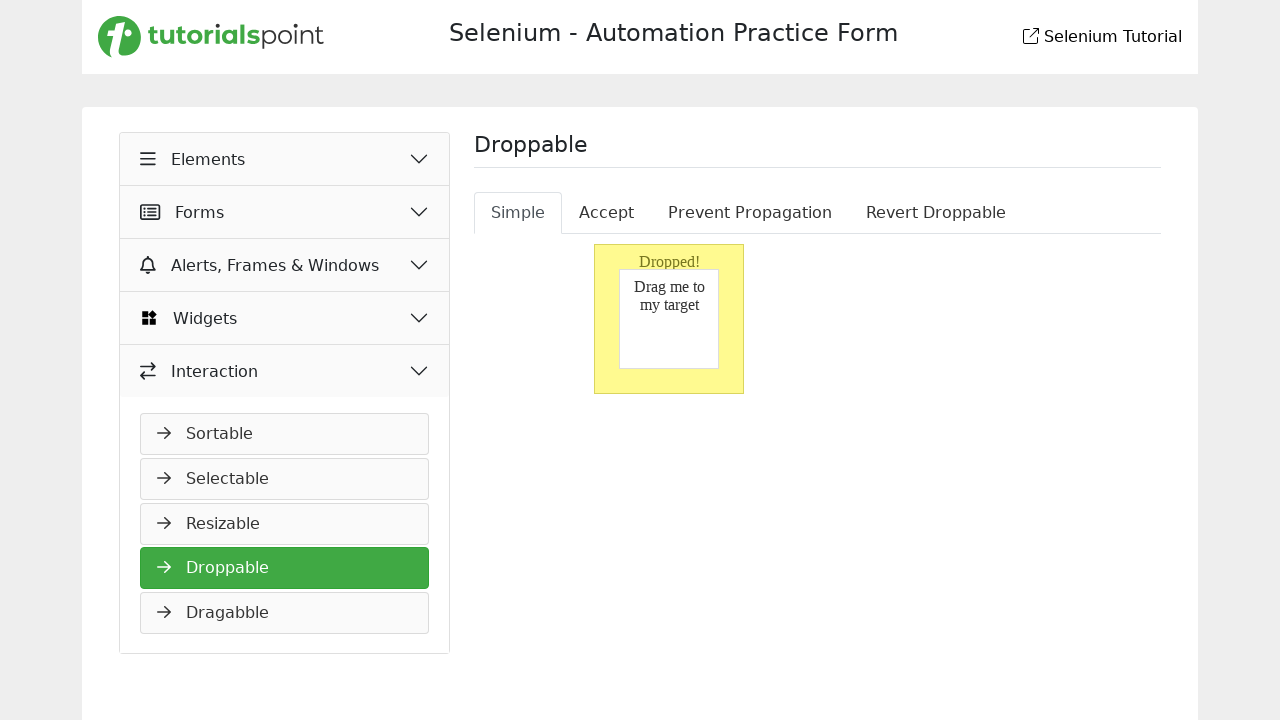